Tests browser navigation methods by navigating to a second website, going back to the first page, and then navigating forward again to verify browser history navigation works correctly.

Starting URL: https://www.testotomasyonu.com

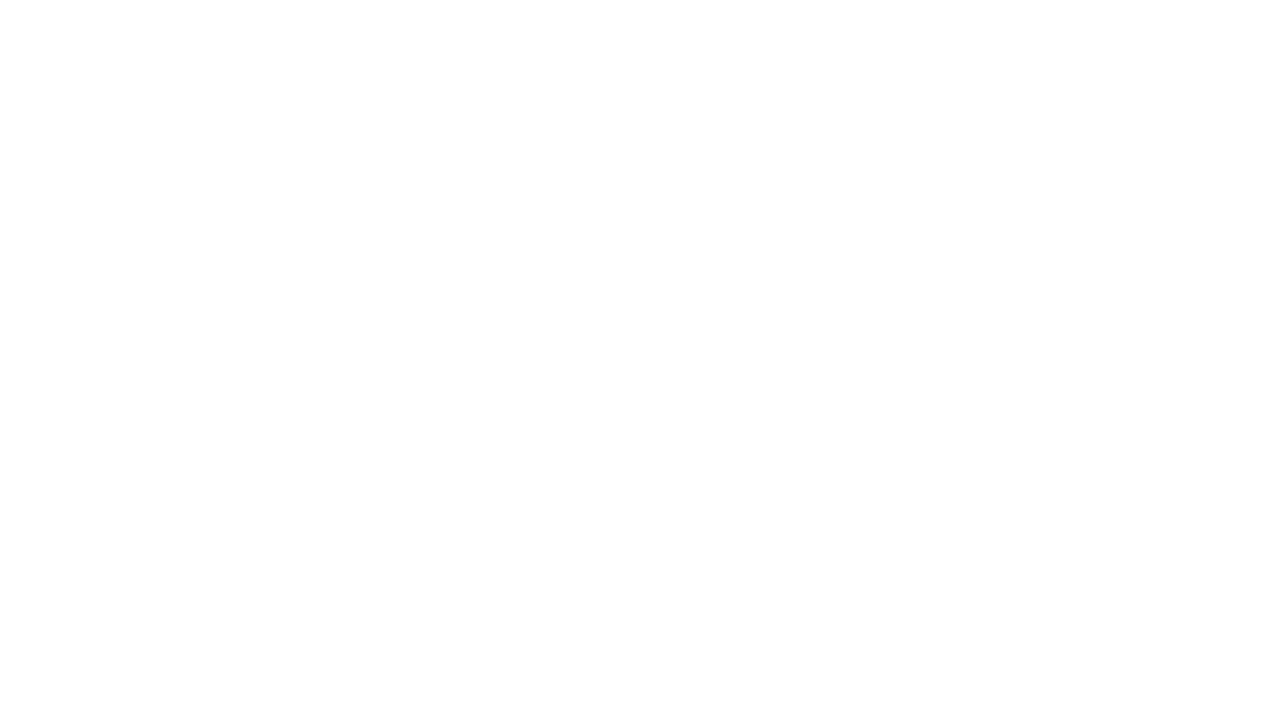

Navigated to https://www.wisequarter.com
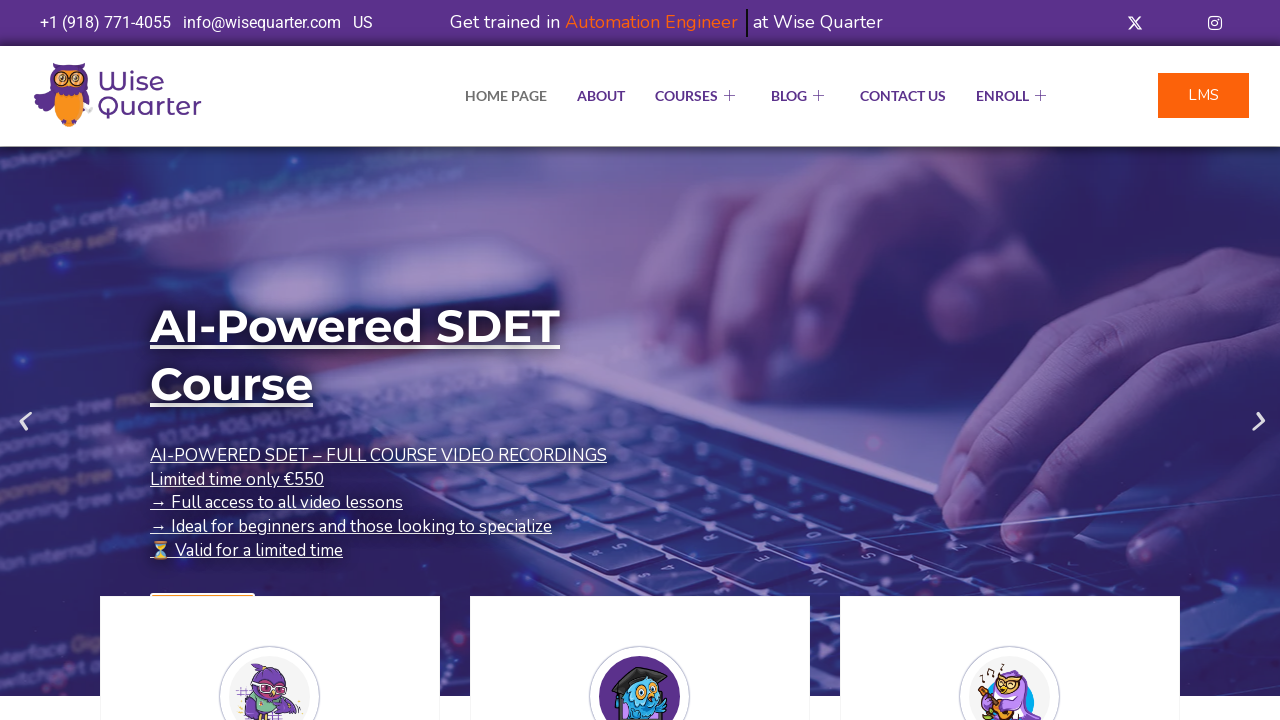

Waited for wisequarter.com page to load (domcontentloaded)
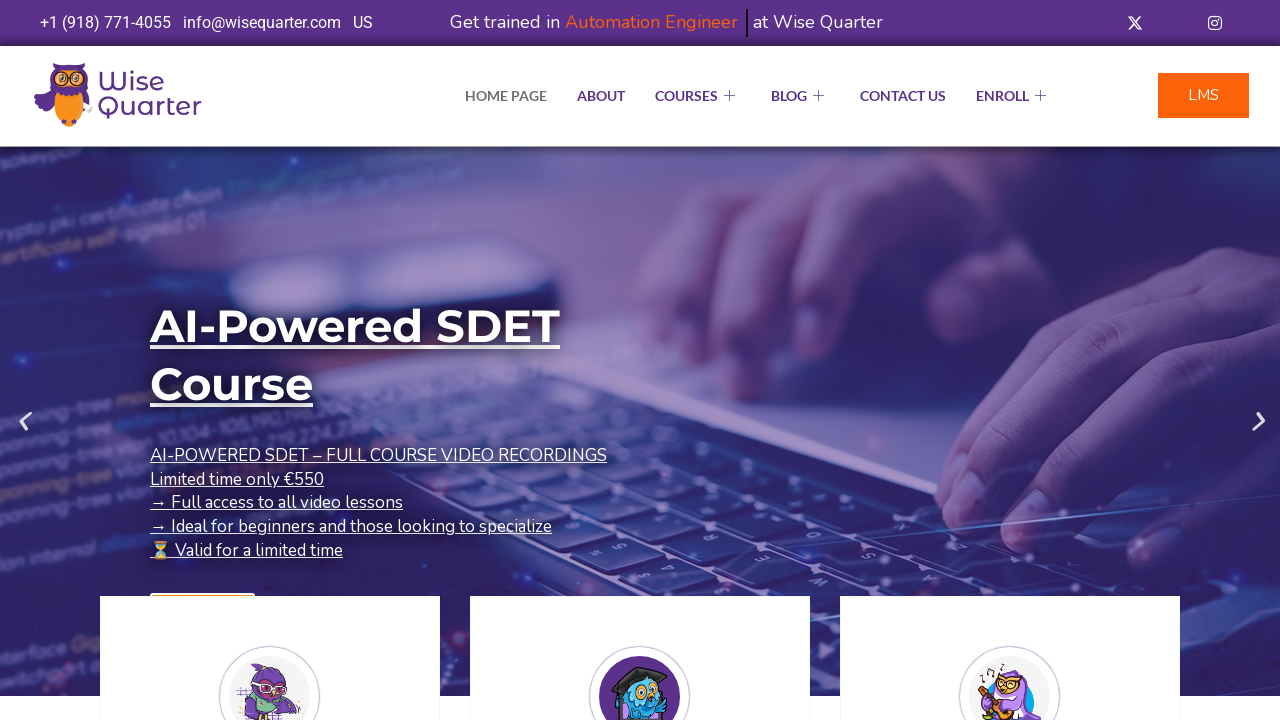

Navigated back to testotomasyonu.com using browser back button
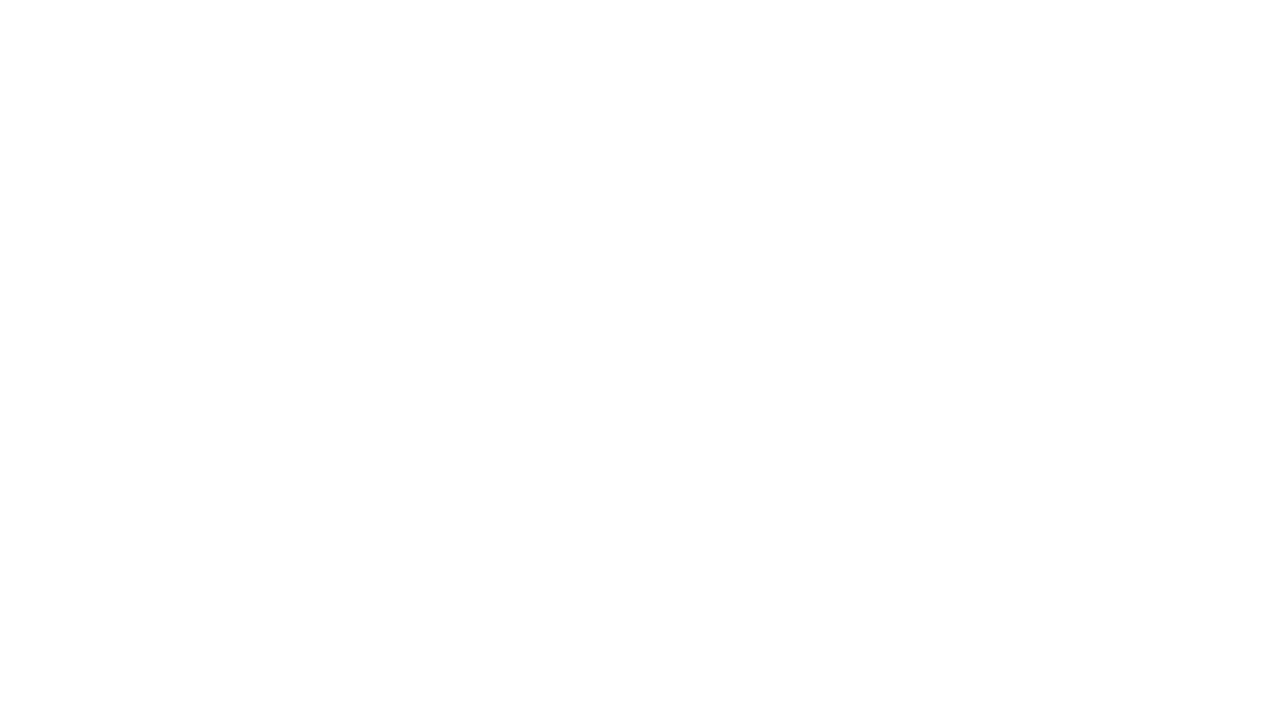

Waited for testotomasyonu.com page to load (domcontentloaded)
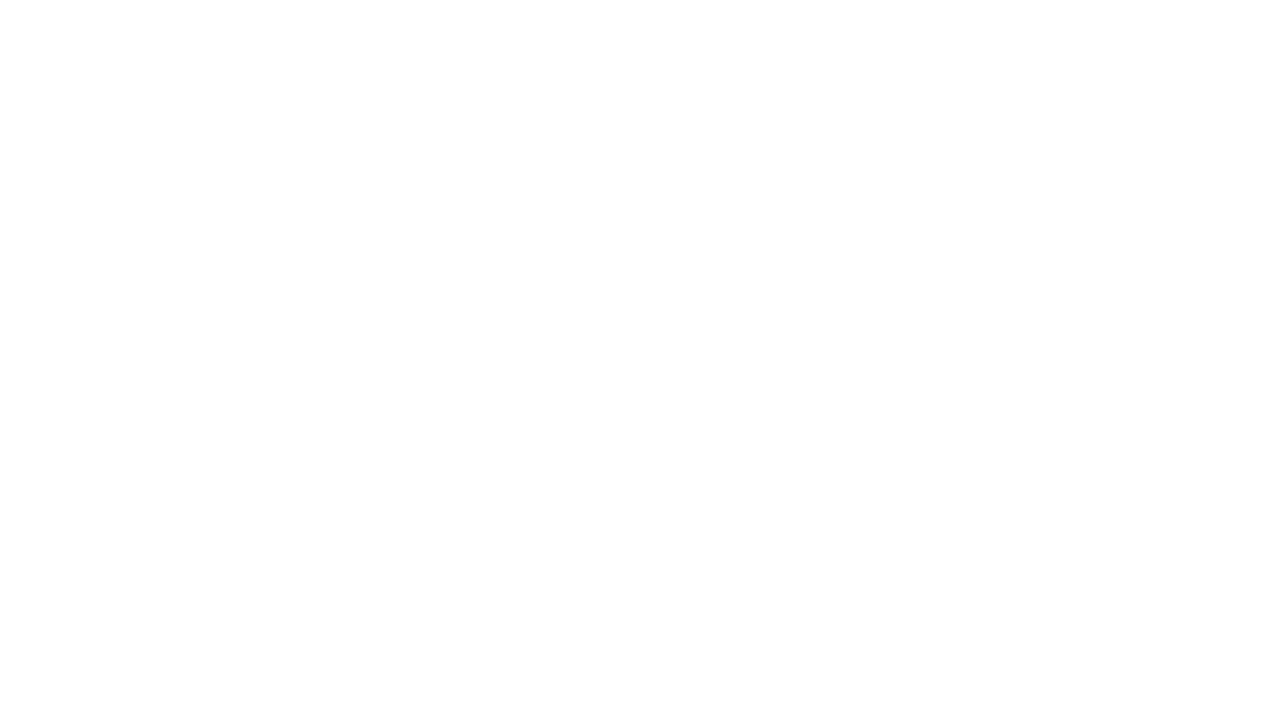

Navigated forward to wisequarter.com using browser forward button
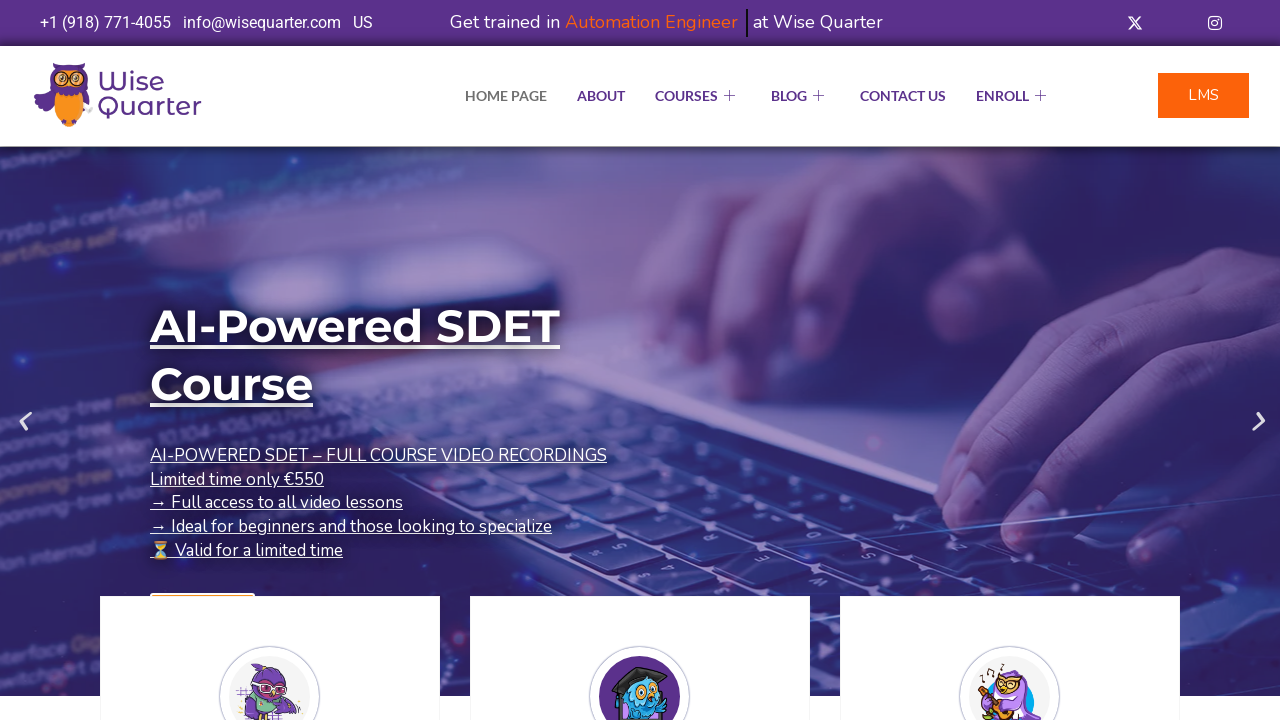

Waited for wisequarter.com page to load (domcontentloaded)
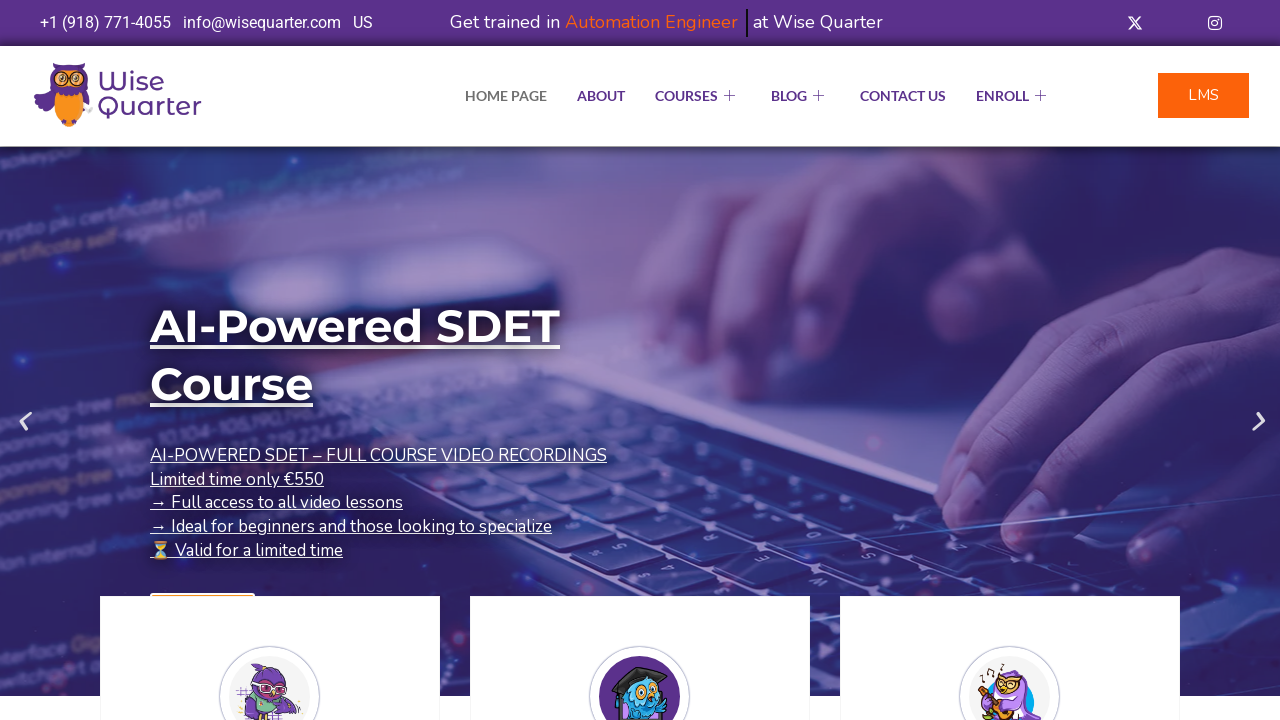

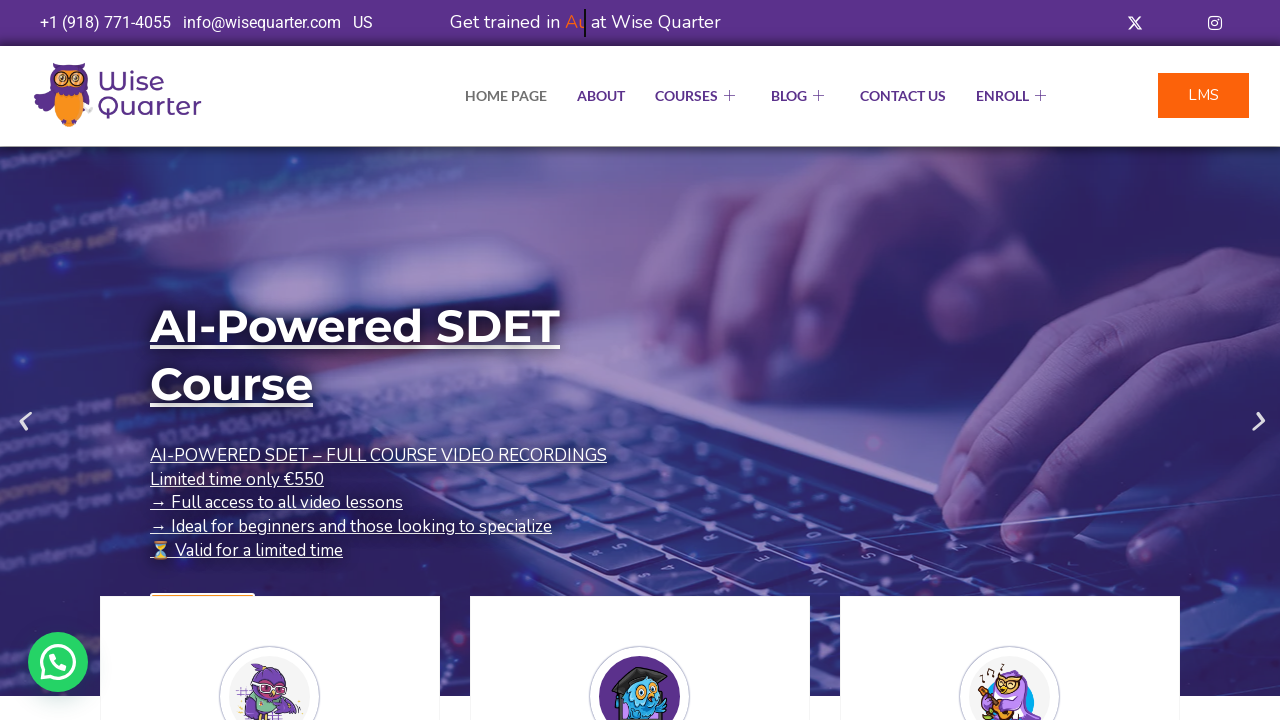